Tests multi-select dropdown functionality by selecting all options and then deselecting all of them

Starting URL: https://demoqa.com/select-menu

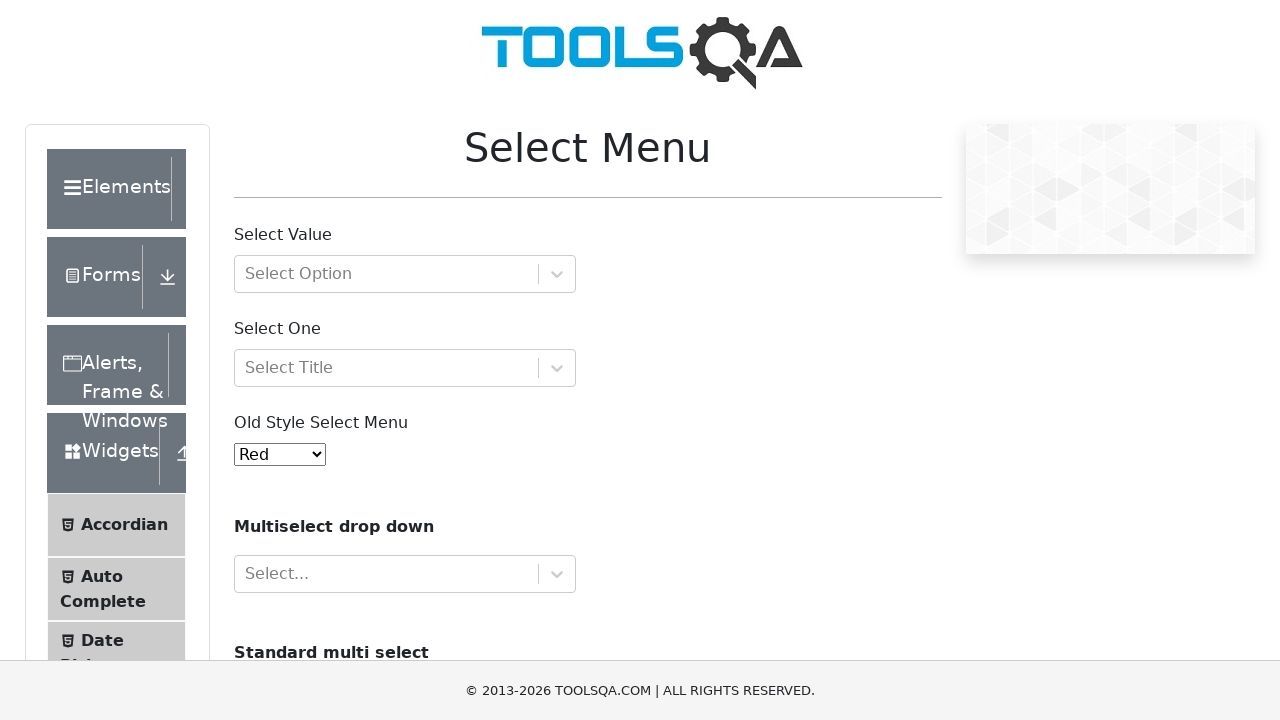

Scrolled down to make the multi-select dropdown visible
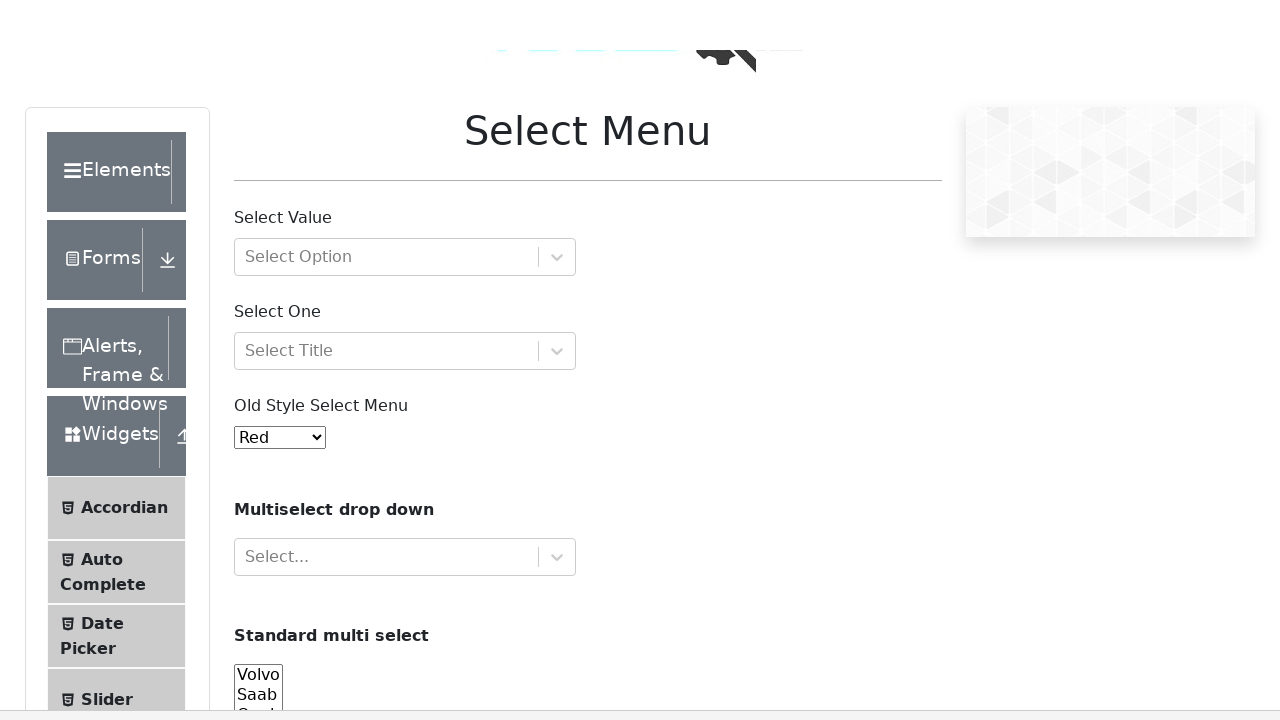

Located the multi-select dropdown element with id 'cars'
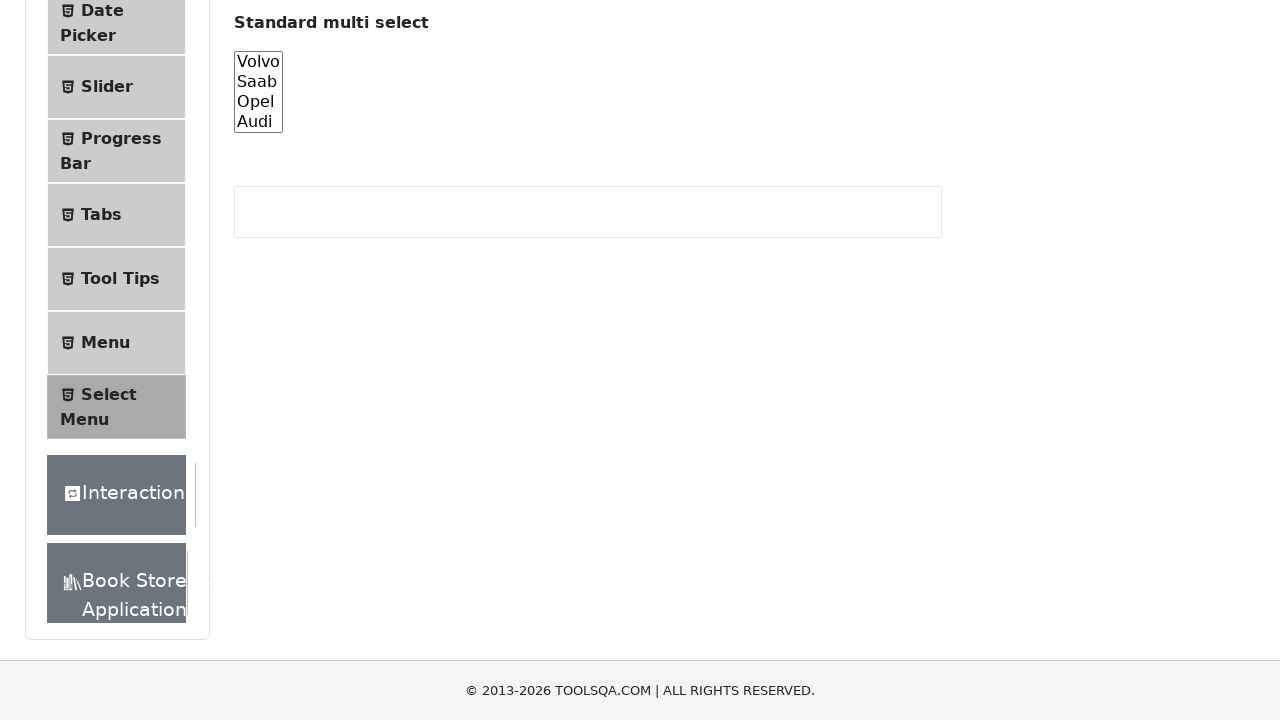

Selected all 4 options in the multi-select dropdown (Volvo, Saab, Opel, Audi) on #cars
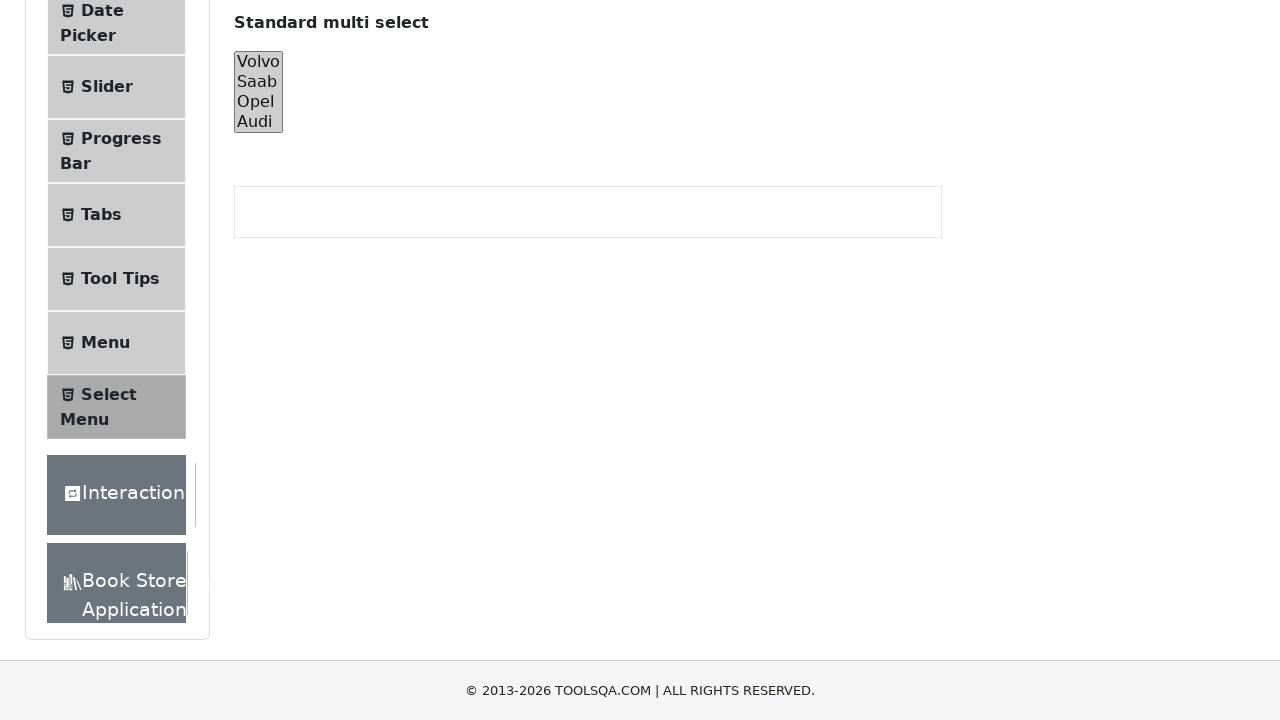

Deselected all options in the multi-select dropdown on #cars
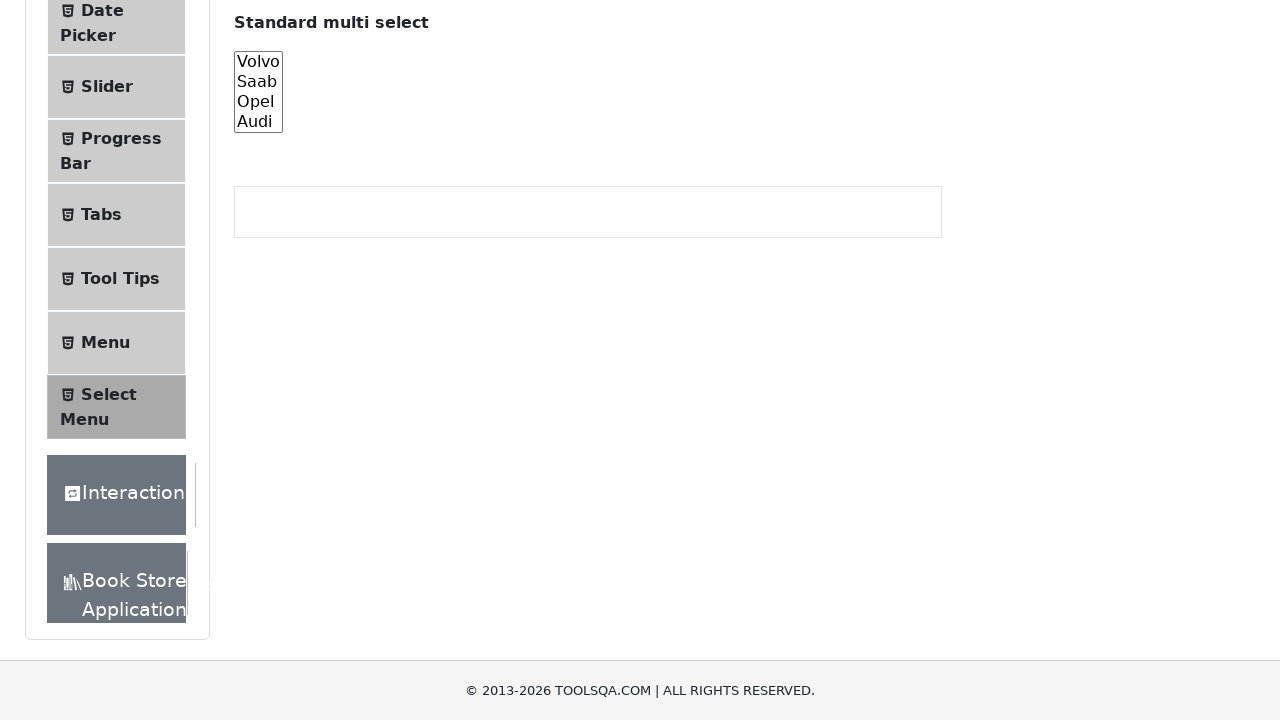

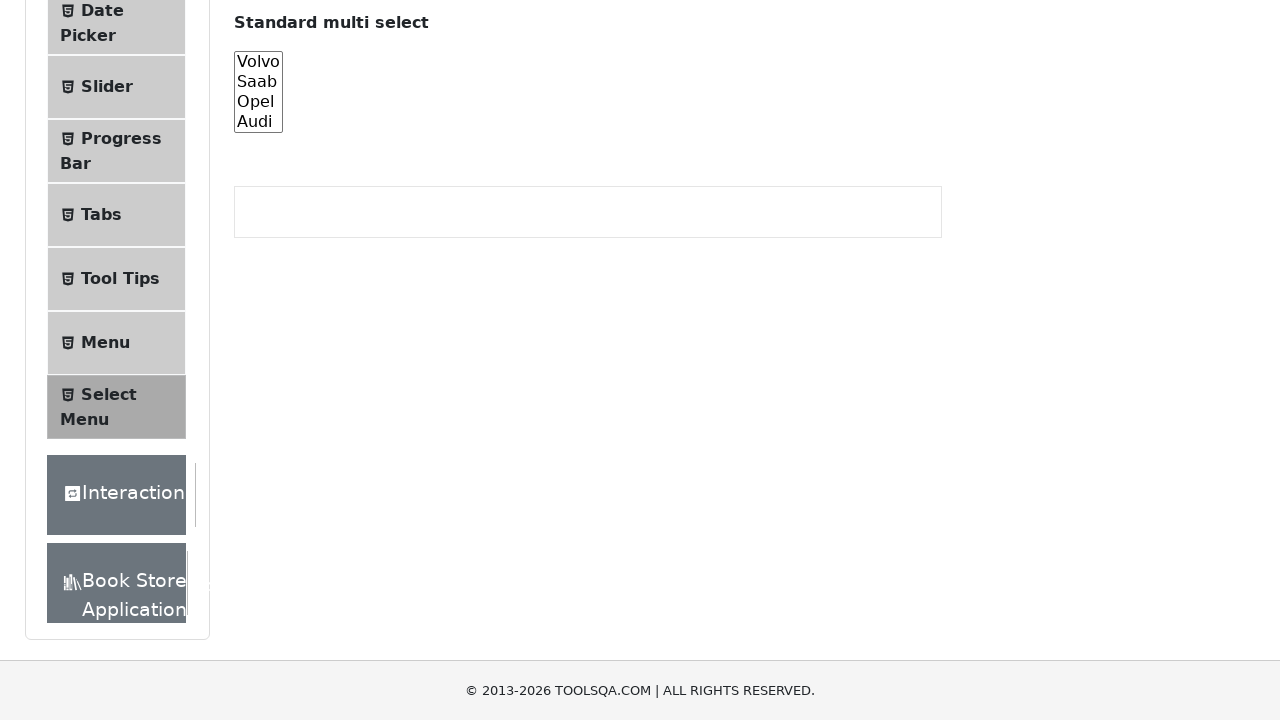